Navigates to the car insurance section by clicking on the car insurance icon/link on the PolicyBazaar homepage

Starting URL: https://www.policybazaar.com/

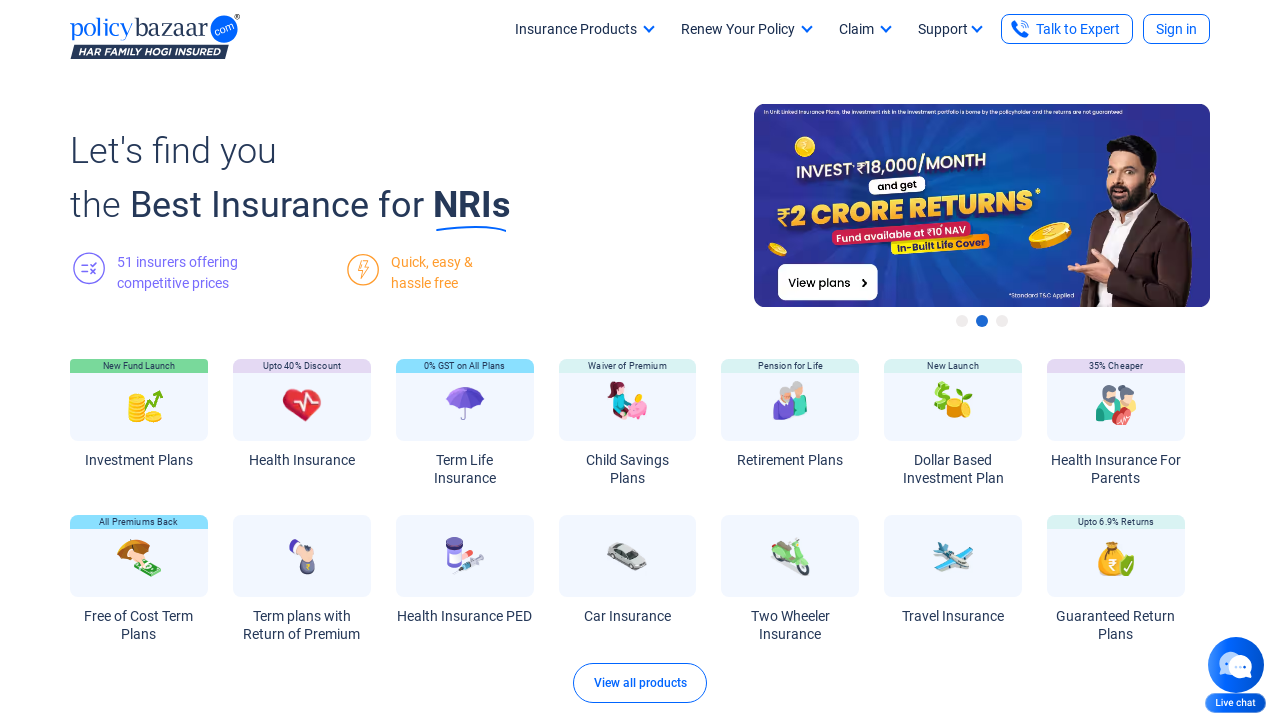

Clicked on car insurance icon/link on PolicyBazaar homepage at (627, 400) on xpath=/html/body/main/div[2]/section/div[4]/a/div[1]/i
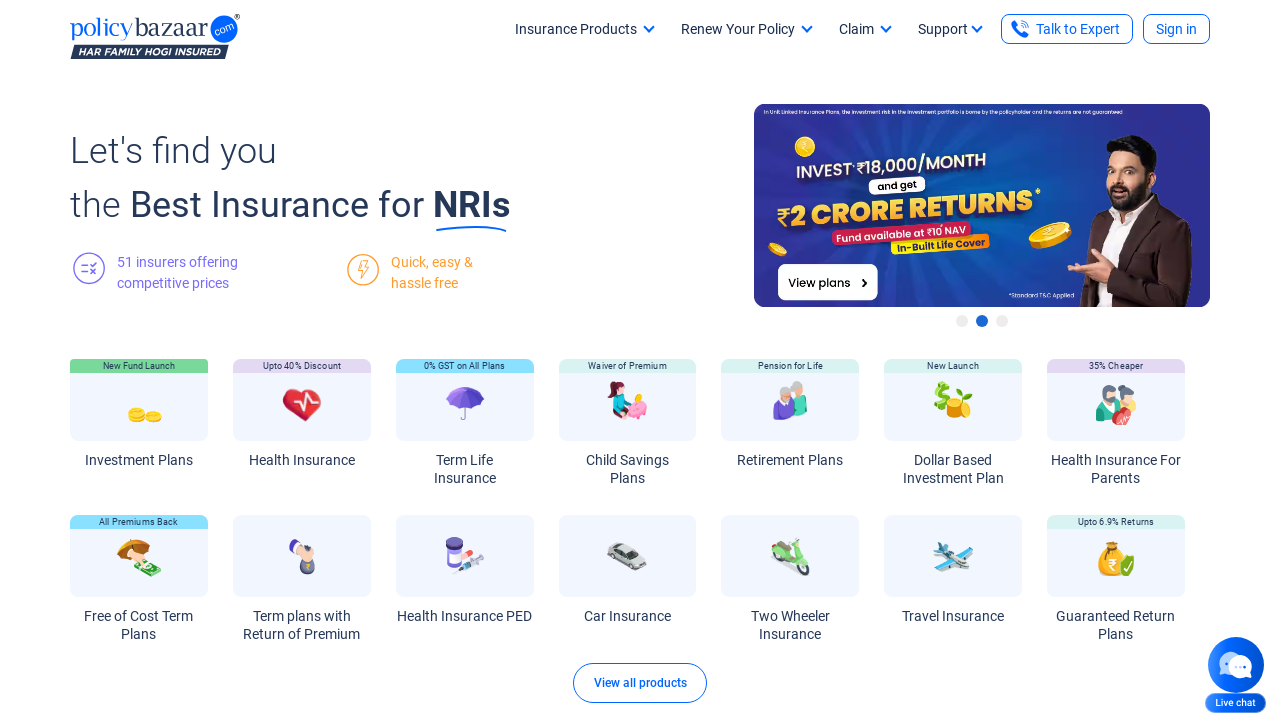

Car insurance section page loaded successfully
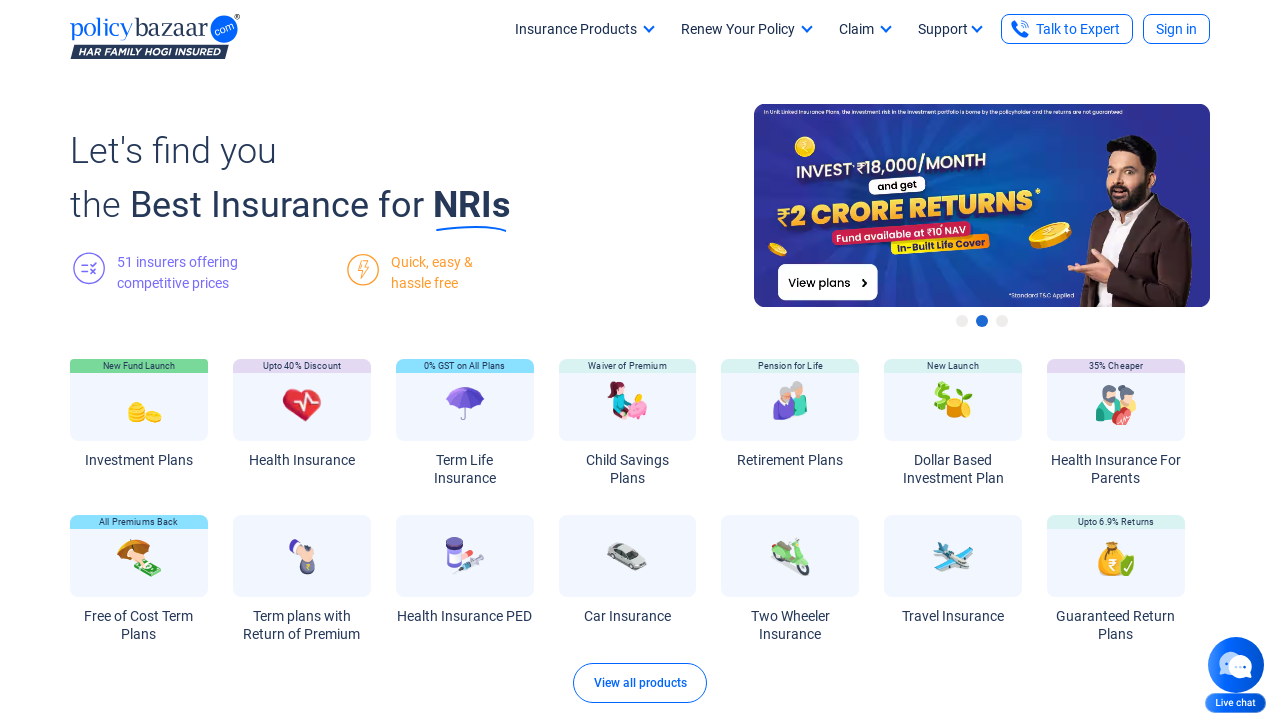

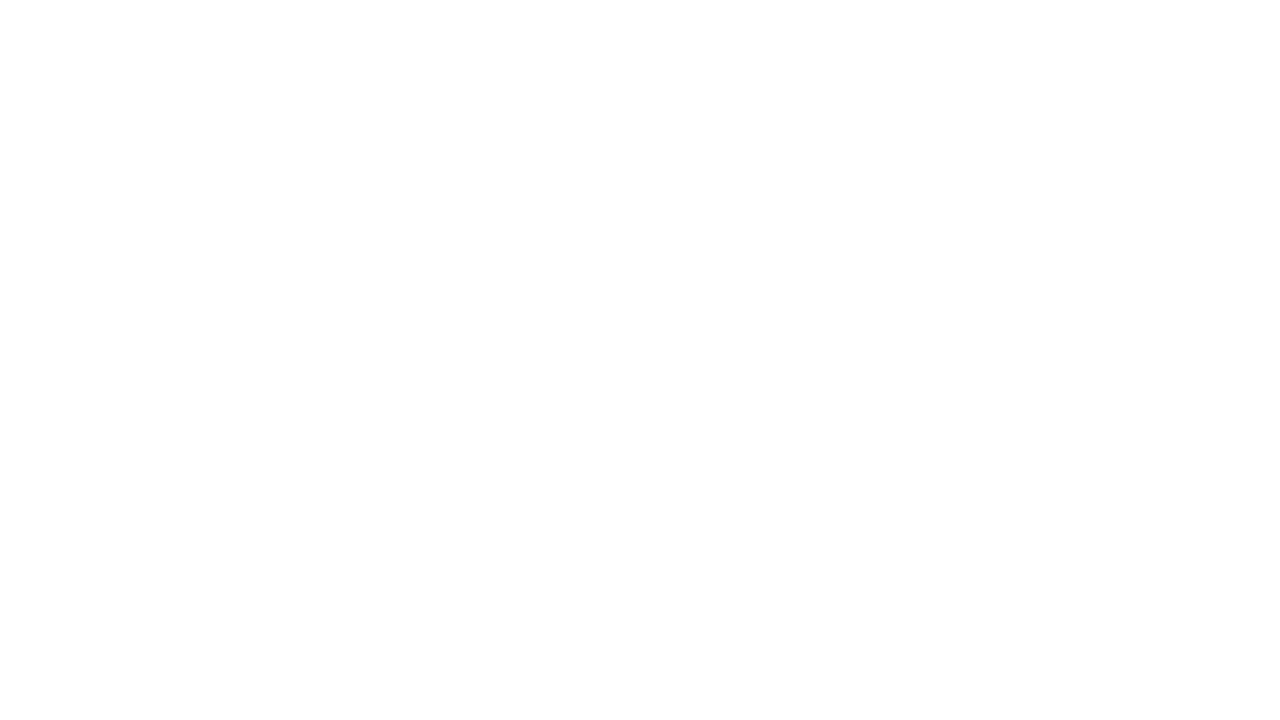